Tests scalene triangle classification with different order of side values (6, 4, 5) and verifying the result shows "Scalene"

Starting URL: https://testpages.eviltester.com/styled/apps/triangle/triangle001.html

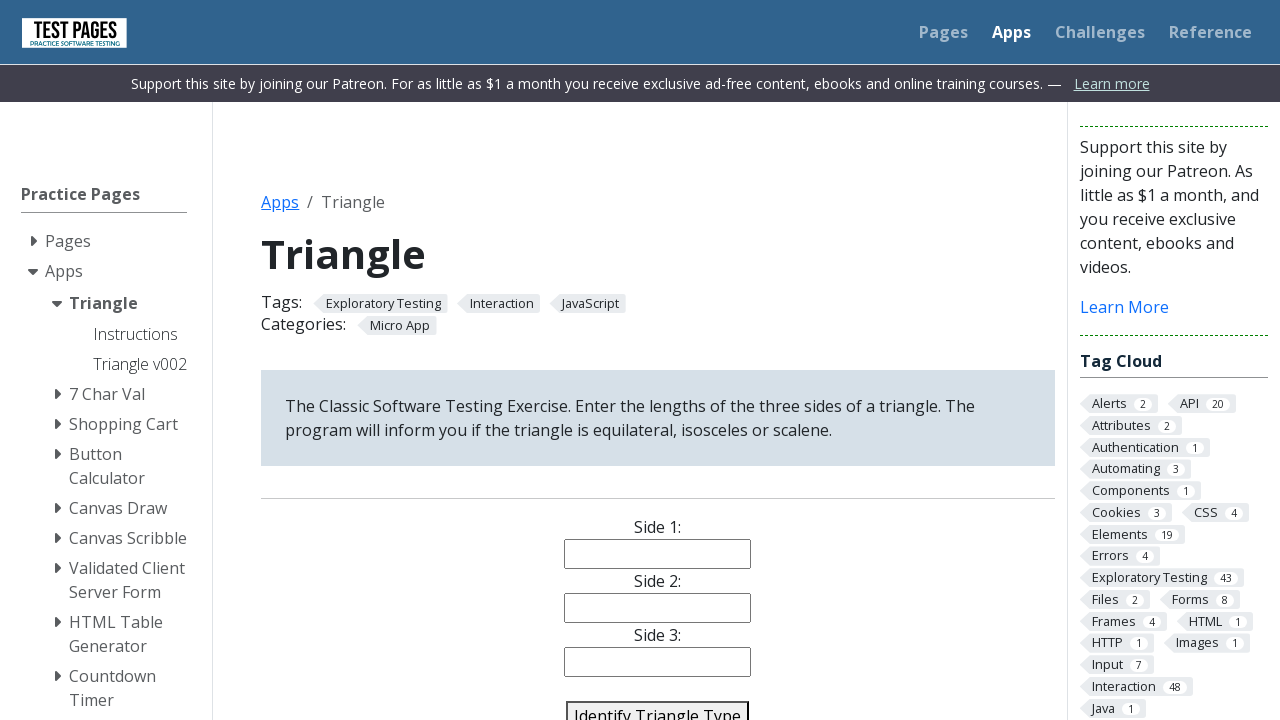

Cleared side1 input field on #side1
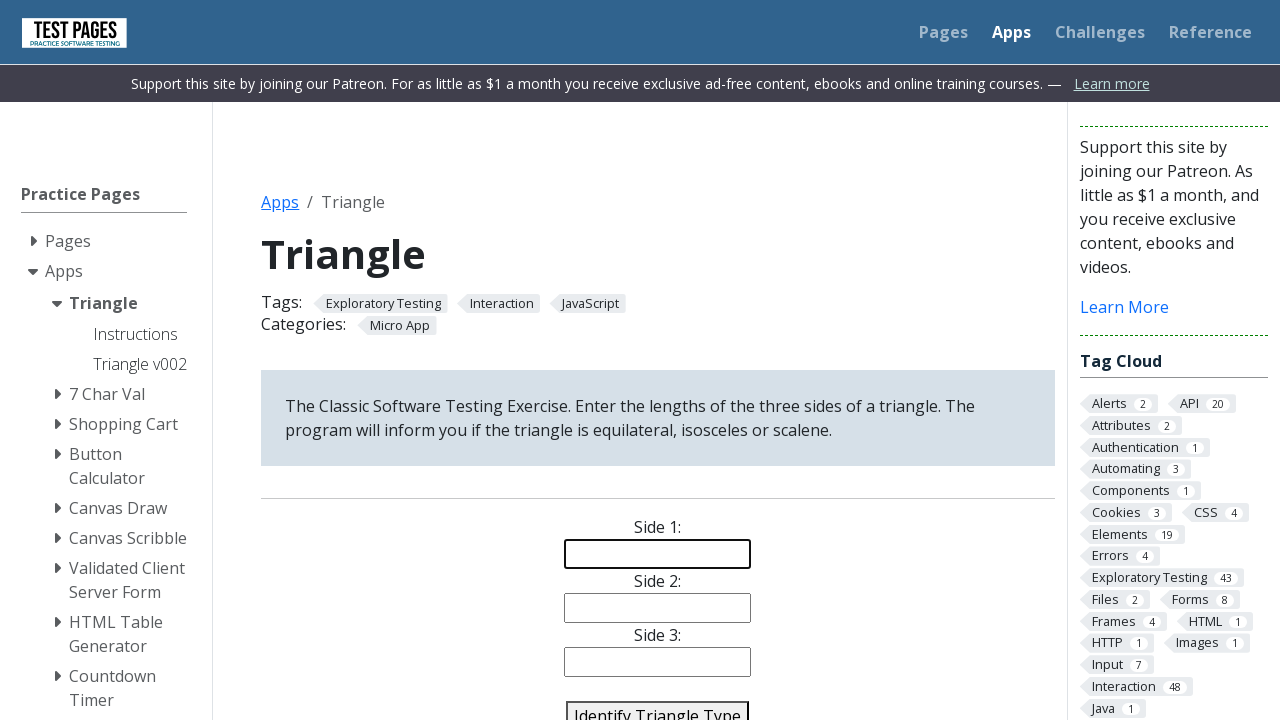

Cleared side2 input field on #side2
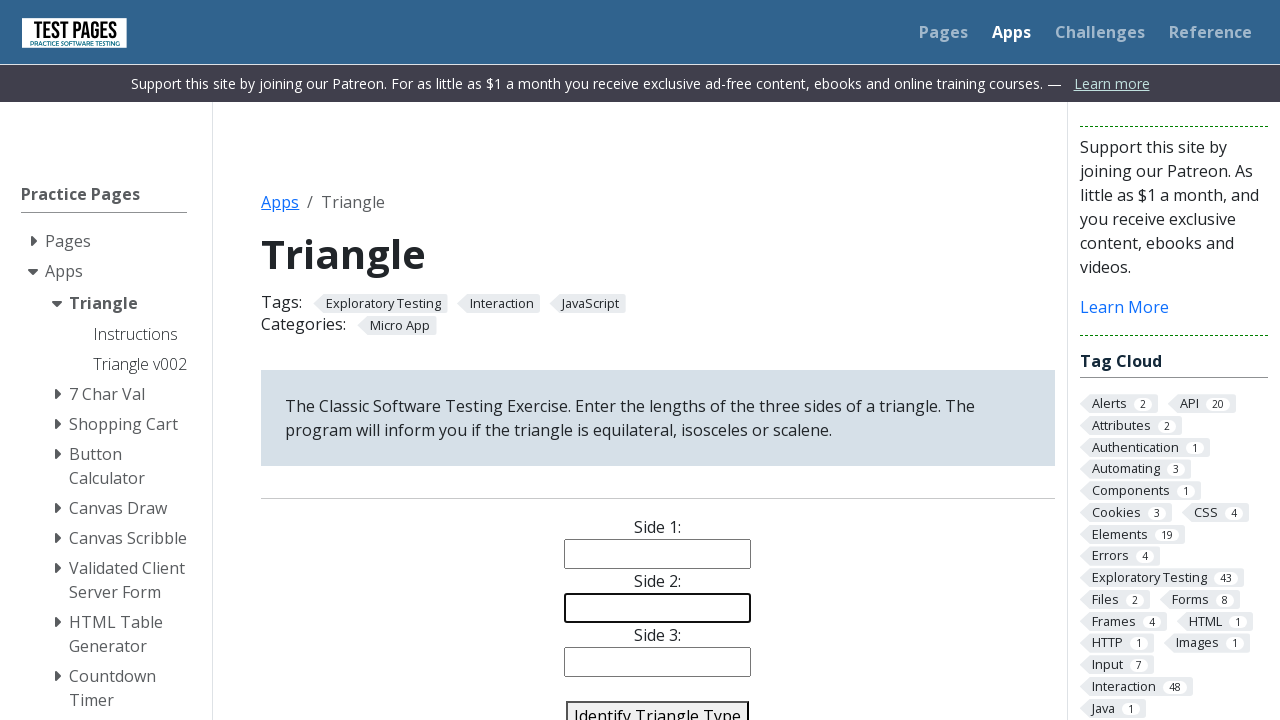

Cleared side3 input field on #side3
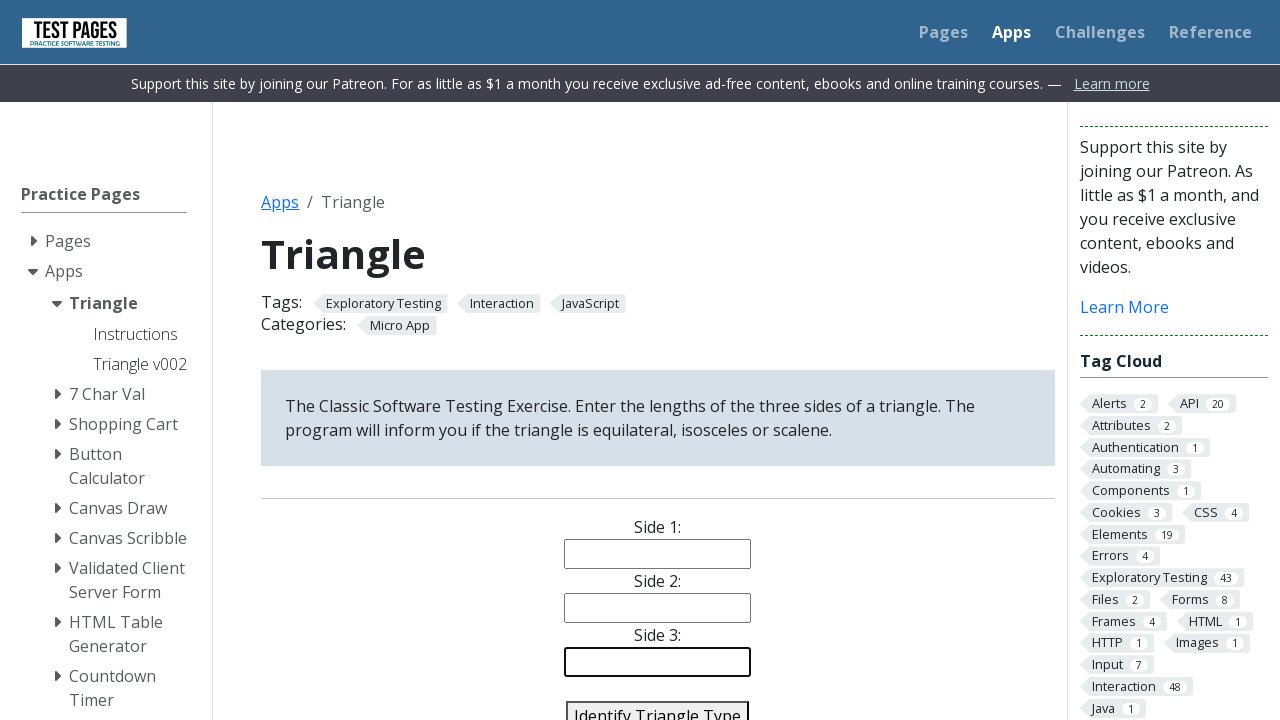

Filled side1 with value '6' on #side1
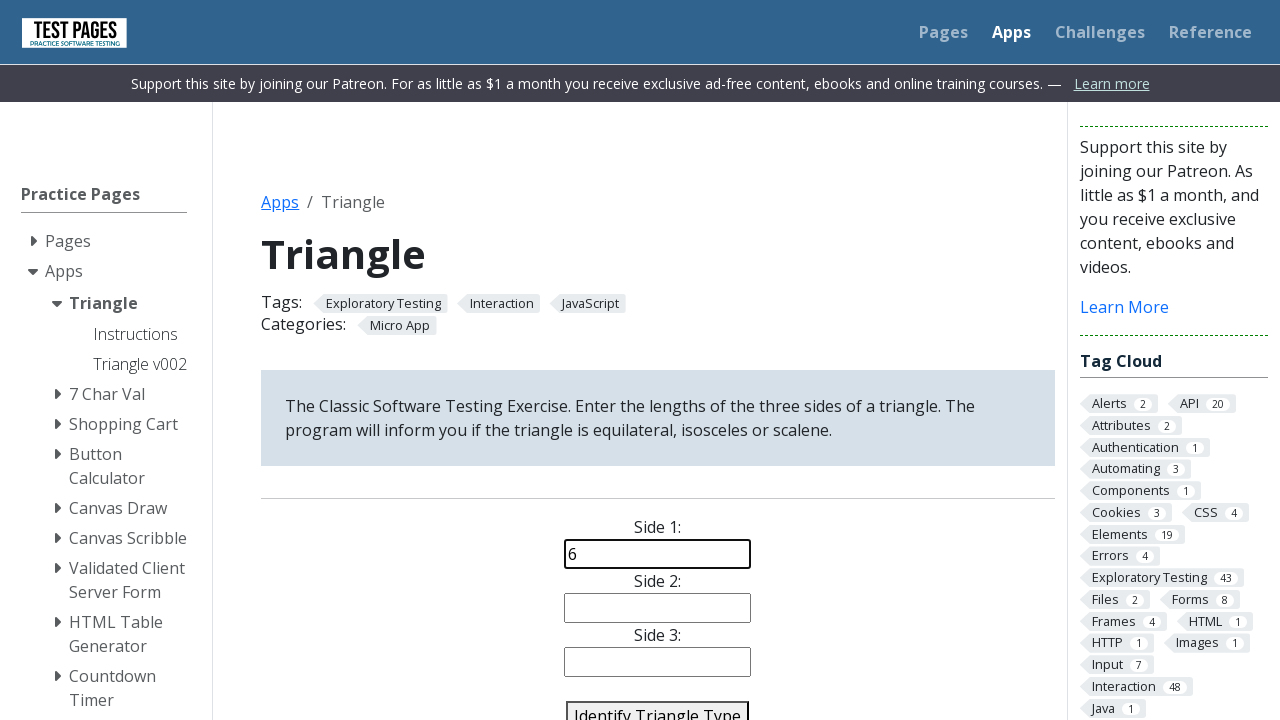

Filled side2 with value '4' on #side2
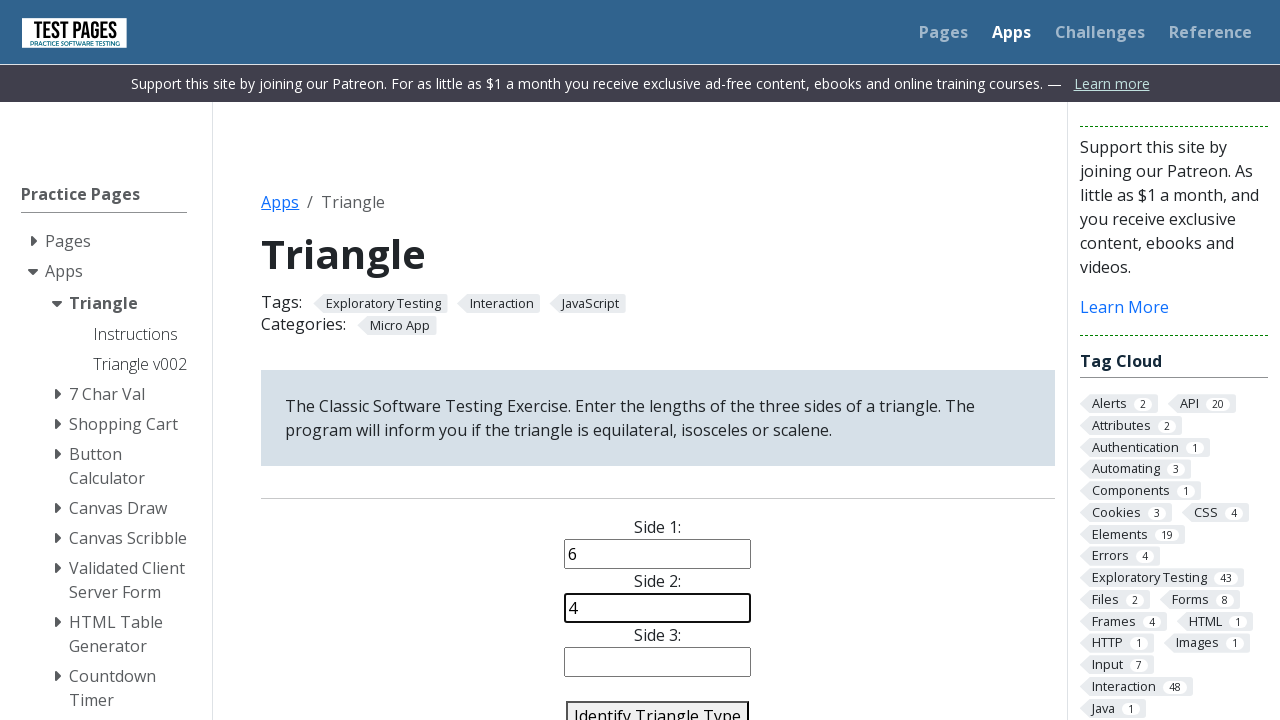

Filled side3 with value '5' on #side3
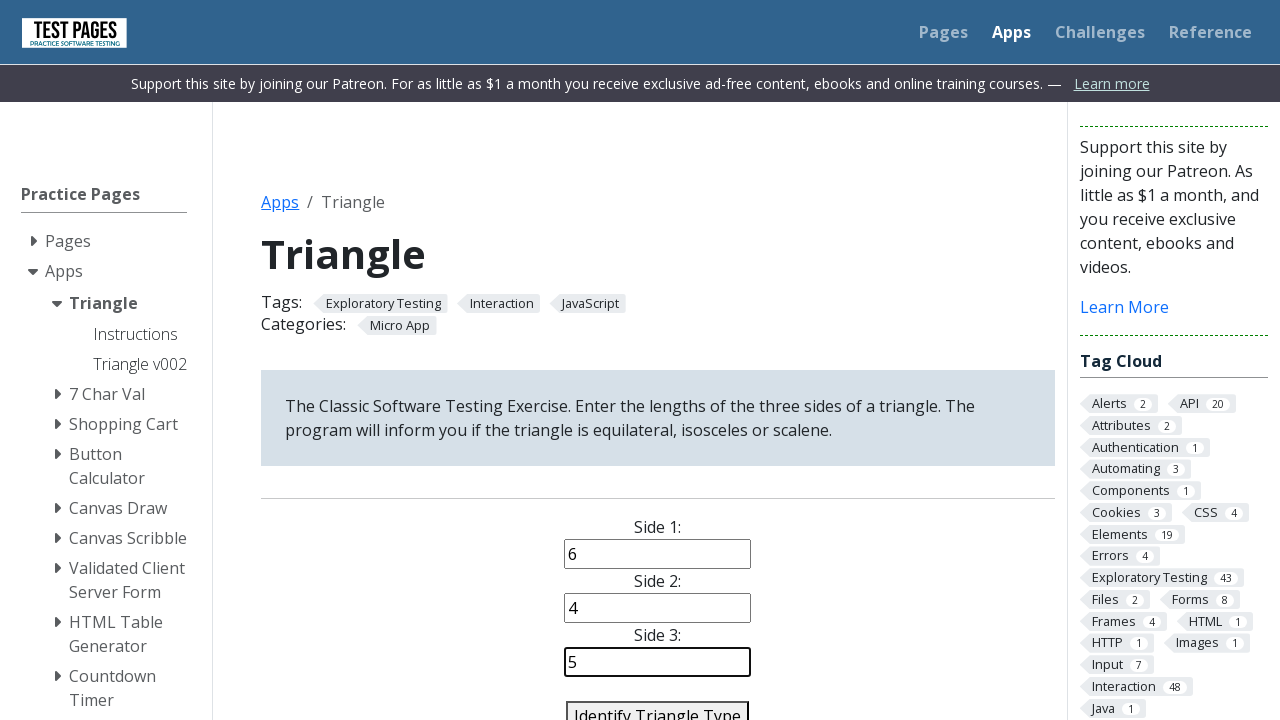

Clicked identify triangle button to calculate result at (658, 705) on #identify-triangle-action
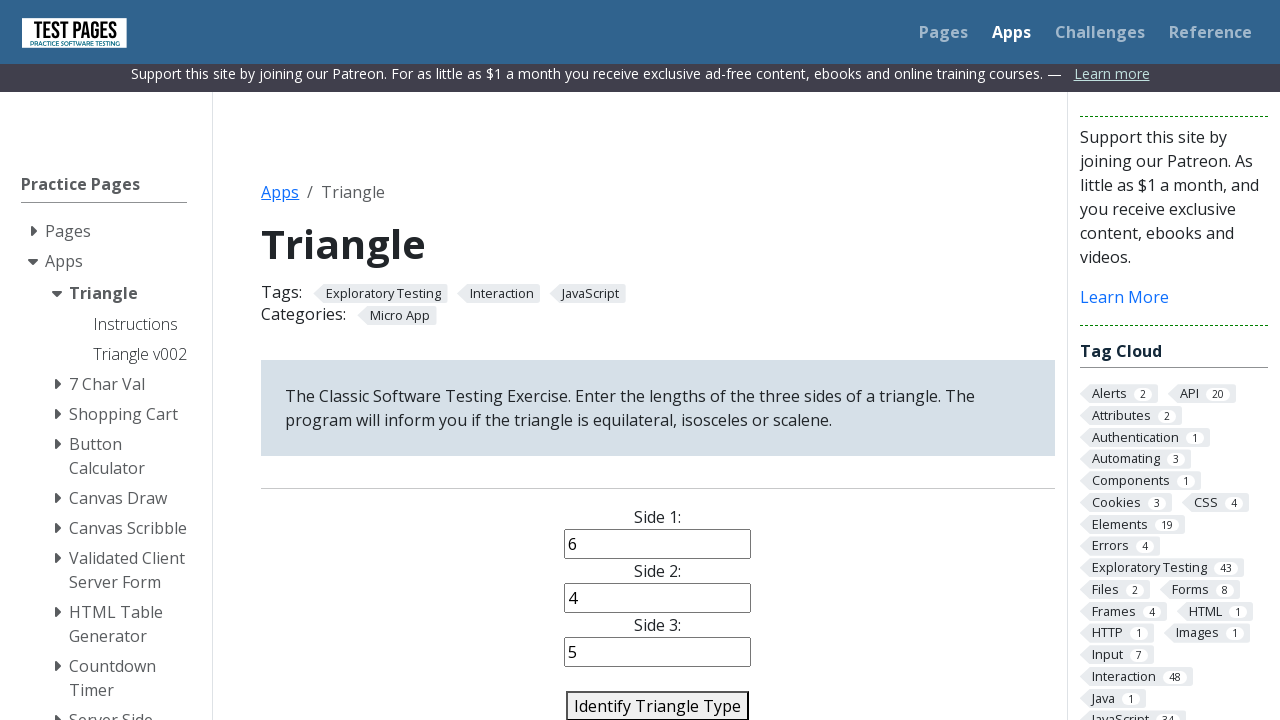

Triangle type result element loaded, showing 'Scalene' classification
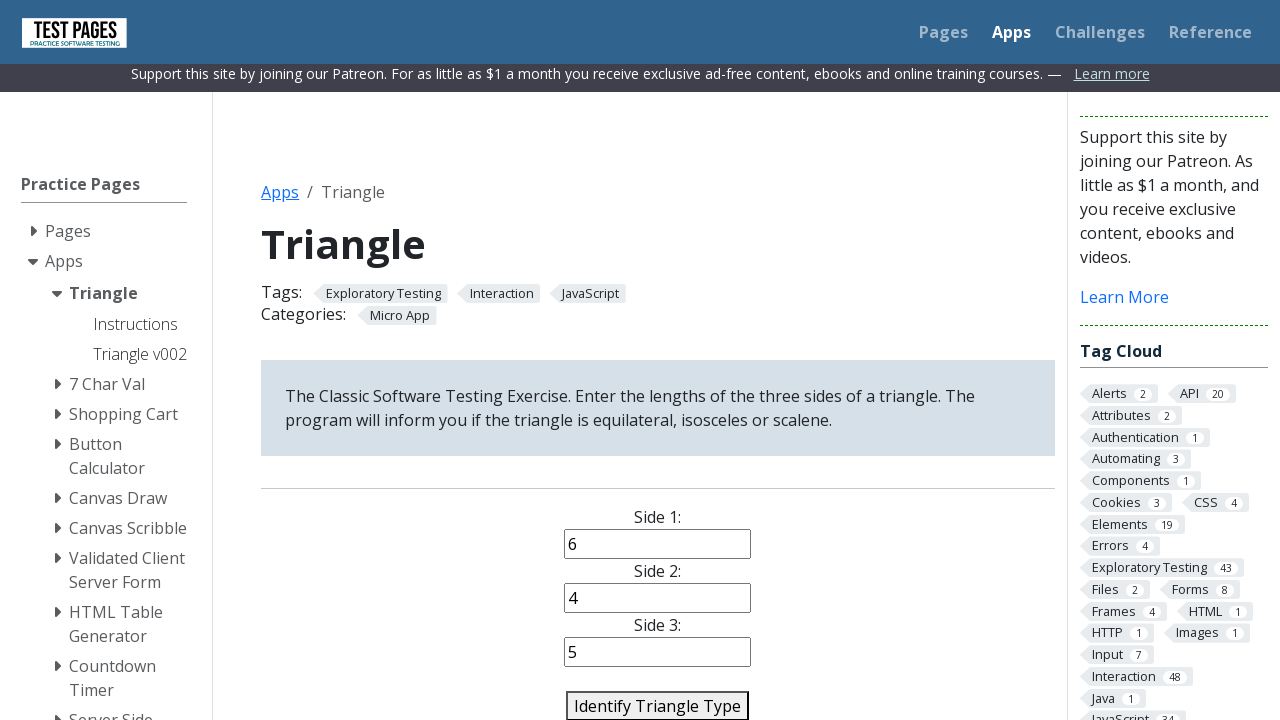

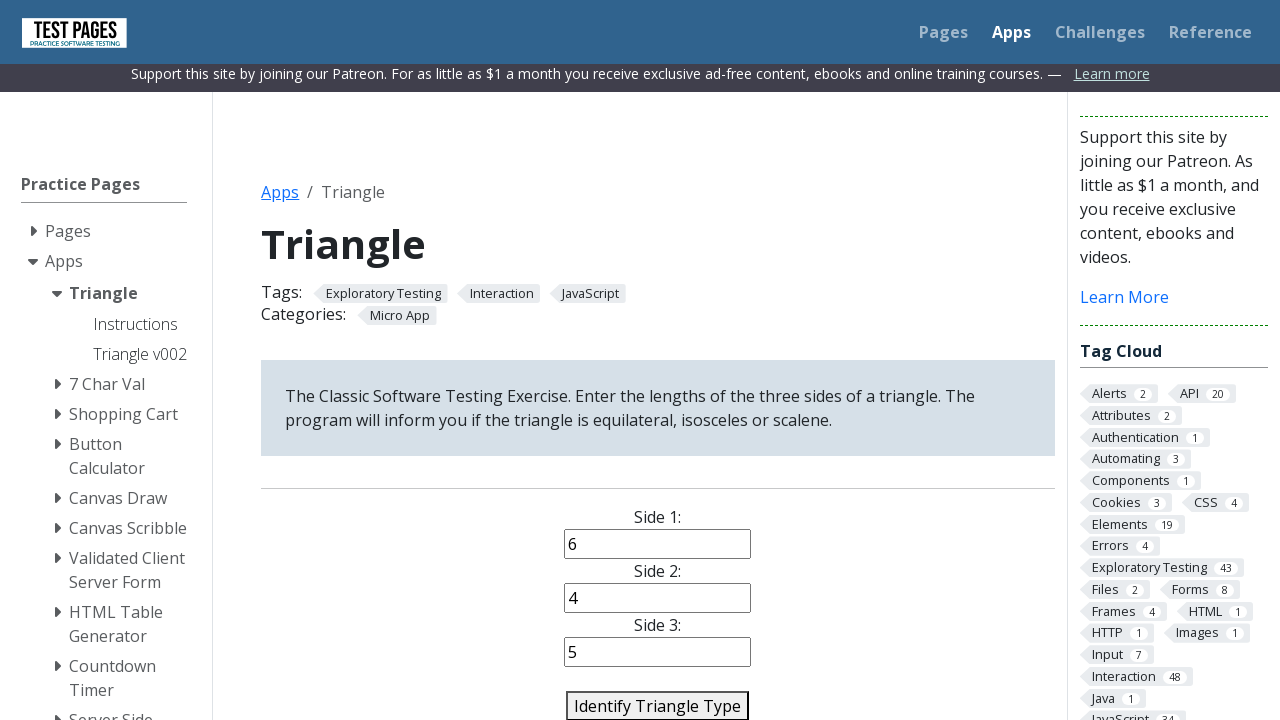